Tests flight booking by selecting departure and destination cities, then proceeding to flight selection

Starting URL: https://blazedemo.com

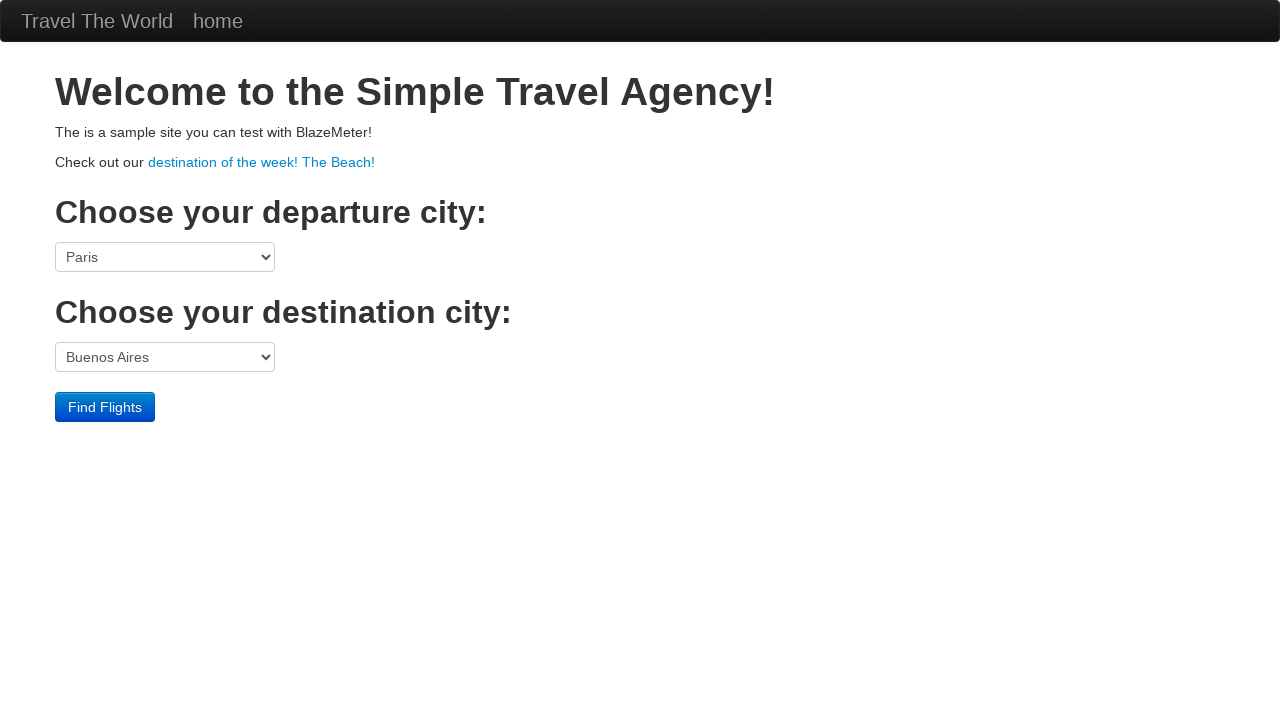

Selected Boston as departure city on select[name='fromPort']
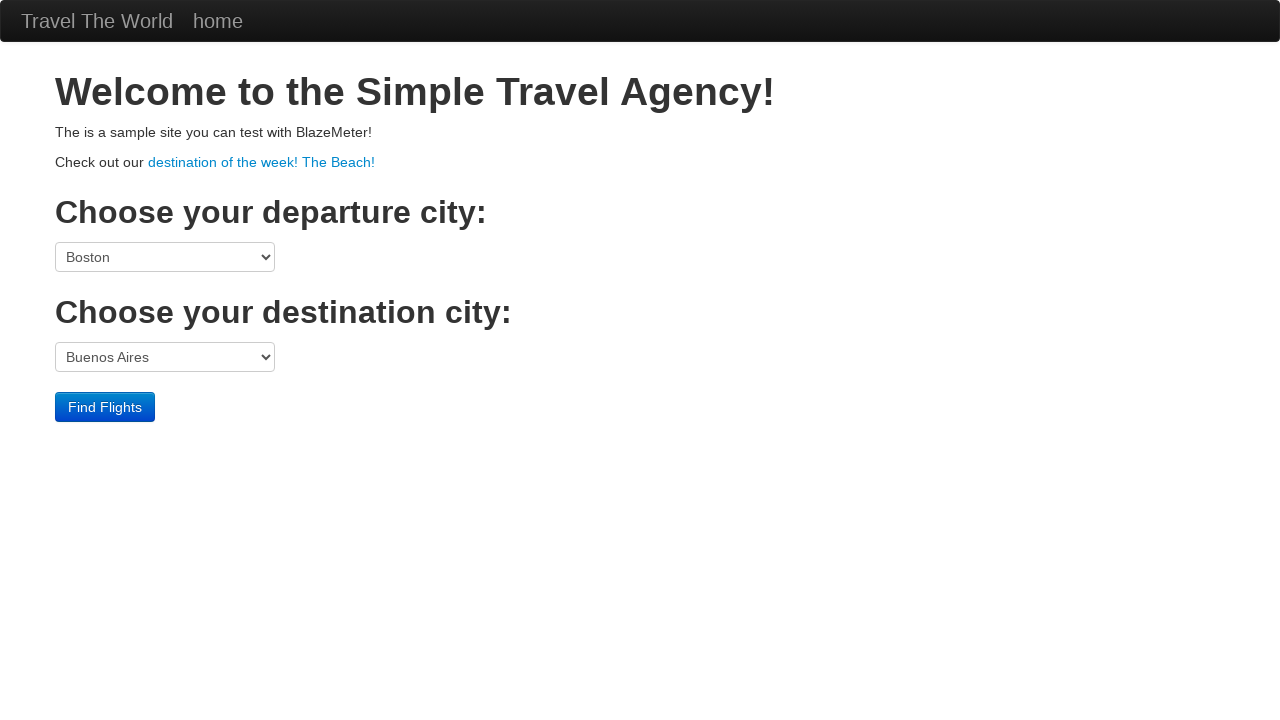

Selected London as destination city on select[name='toPort']
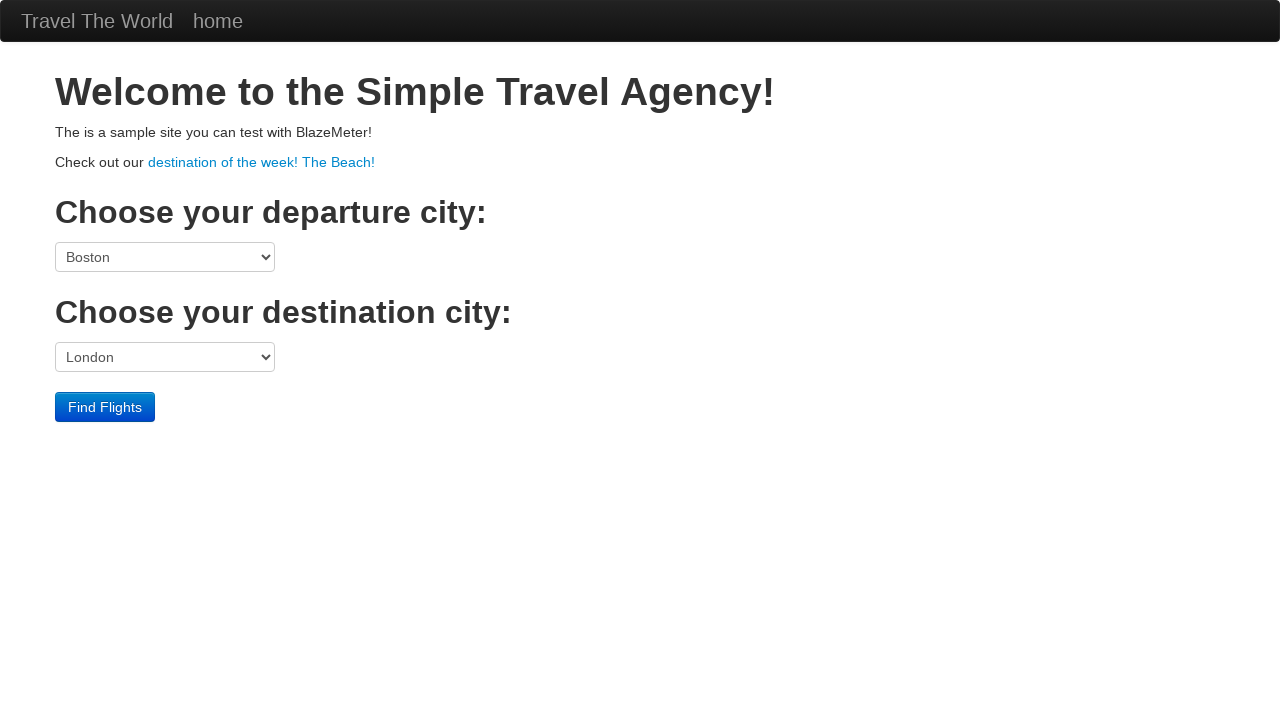

Clicked Find Flights button to proceed to flight selection at (105, 407) on .btn-primary
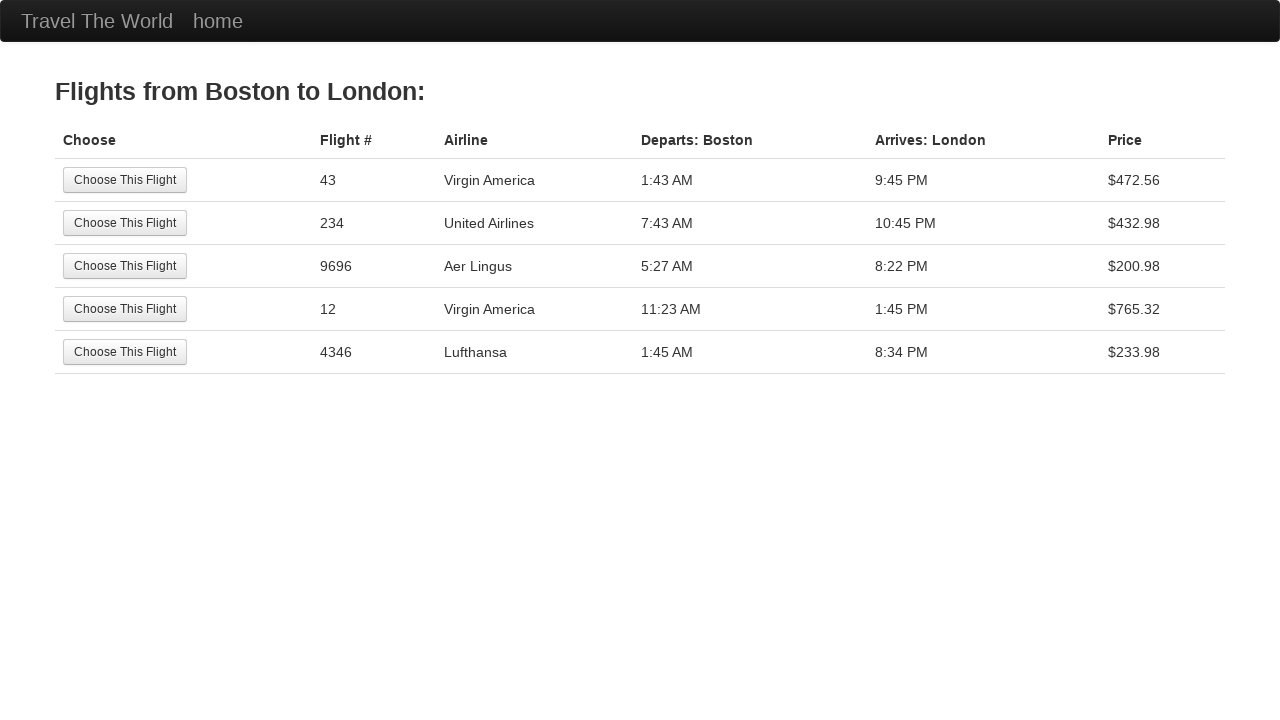

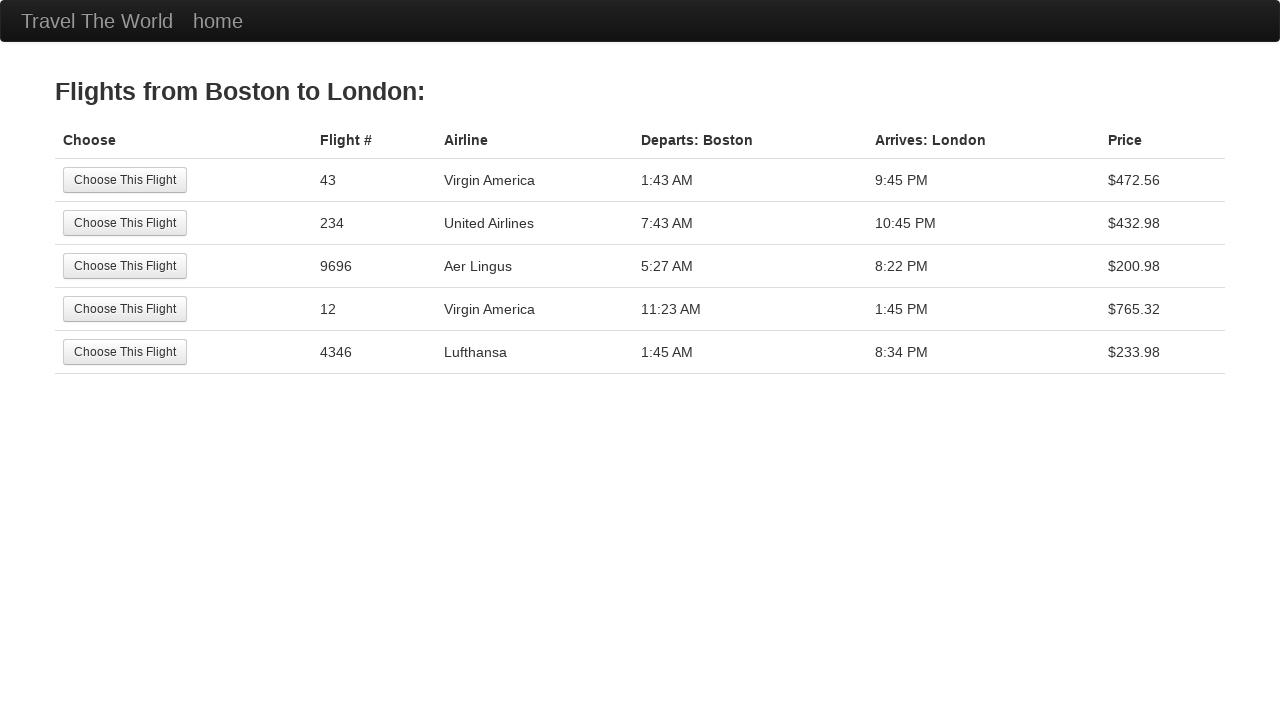